Tests browser back button navigation using mouse back button click

Starting URL: https://www.selenium.dev/selenium/web/mouse_interaction.html

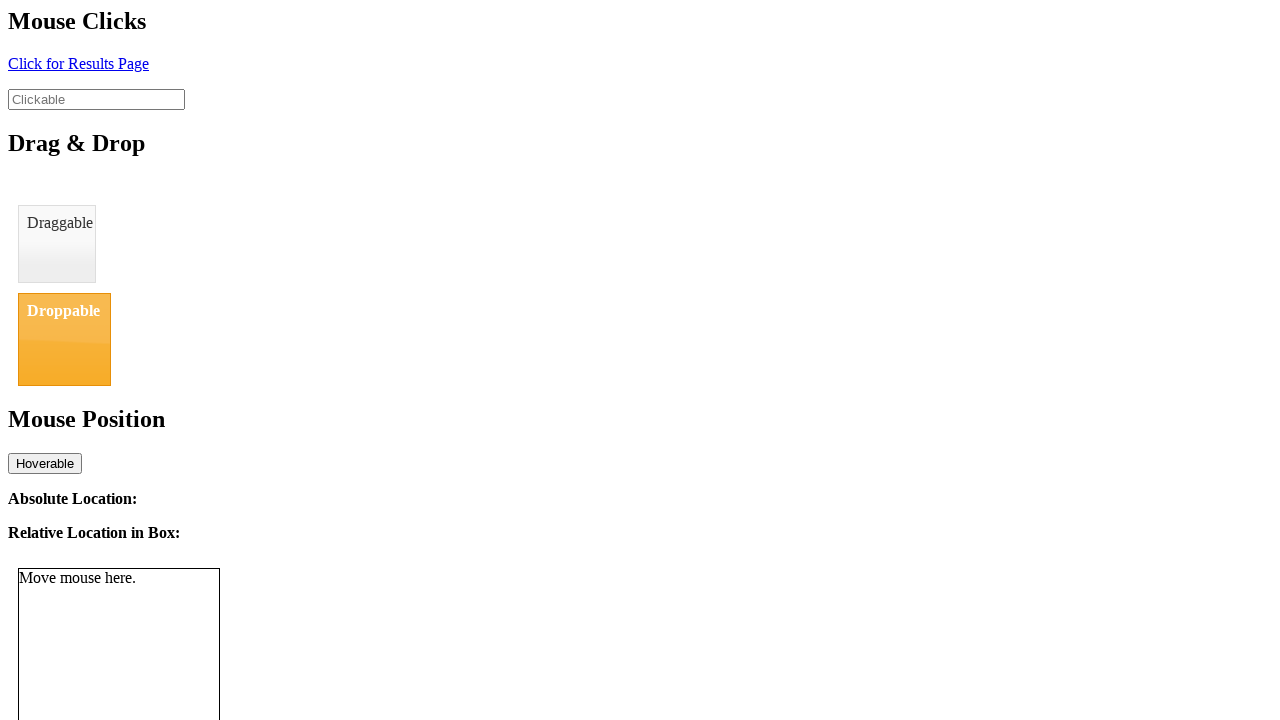

Clicked on the link with id 'click' to navigate to another page at (78, 63) on #click
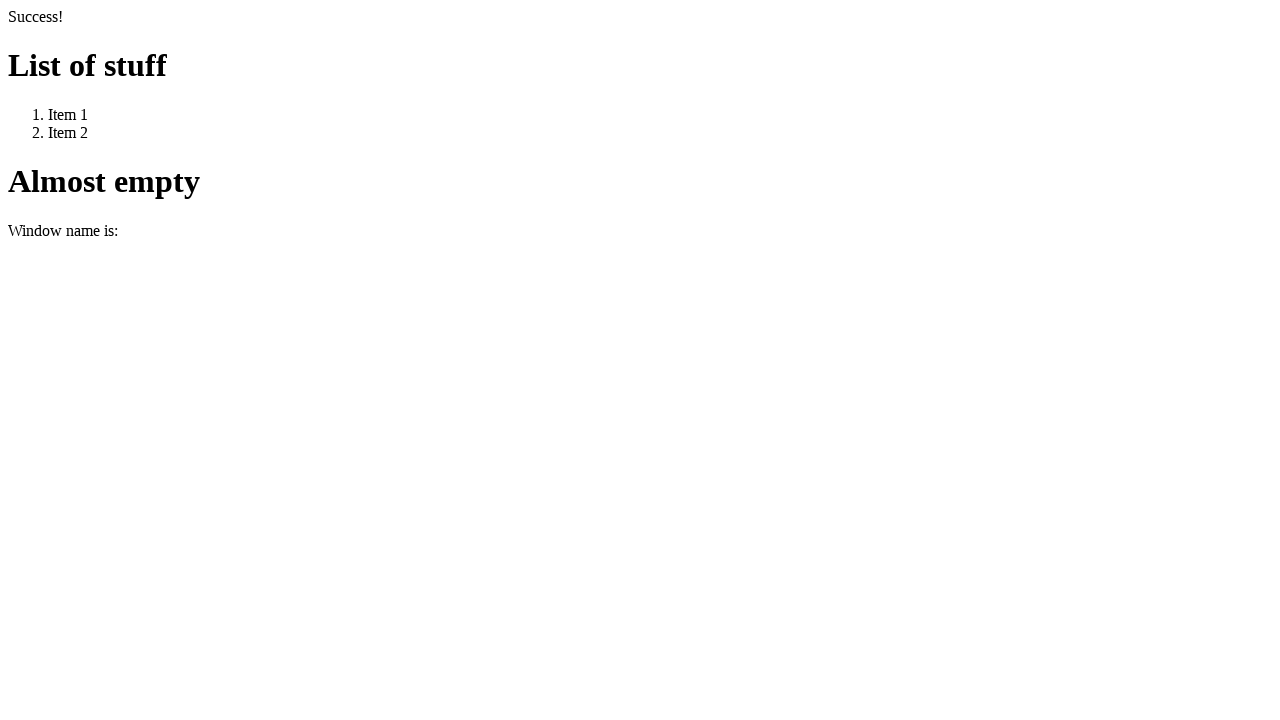

Waited for page to finish loading (domcontentloaded state)
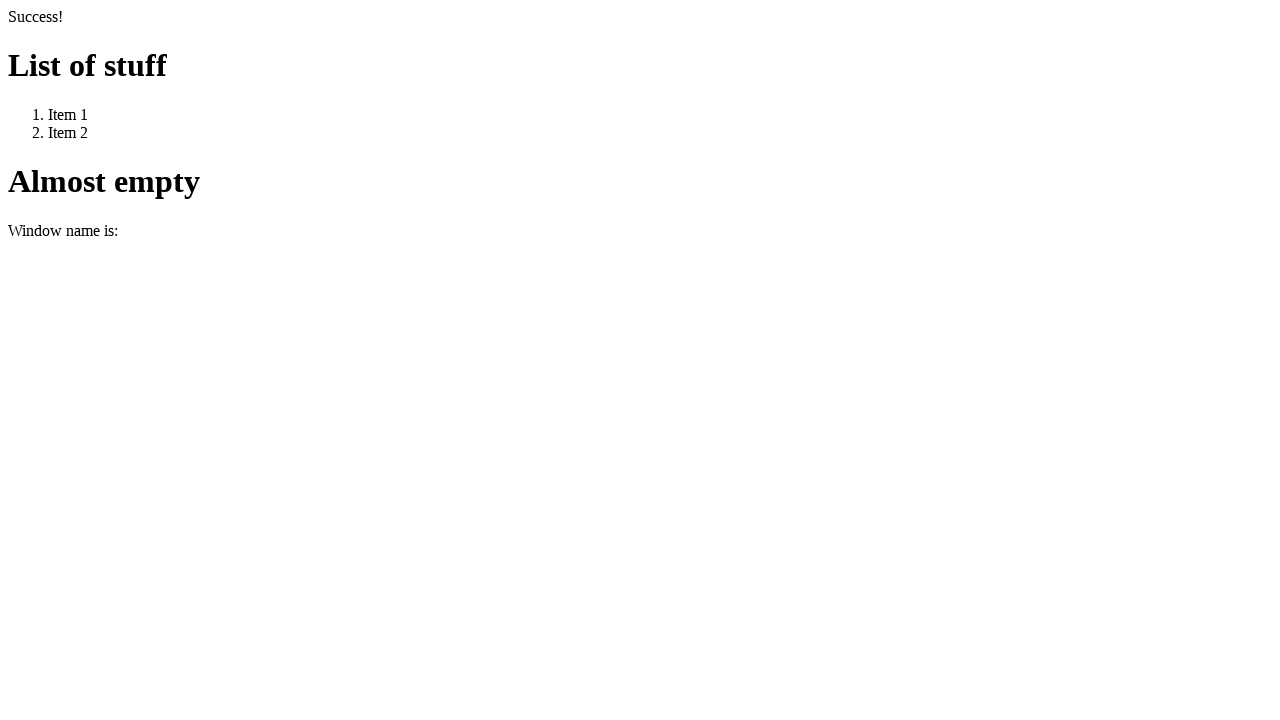

Clicked browser back button to navigate back
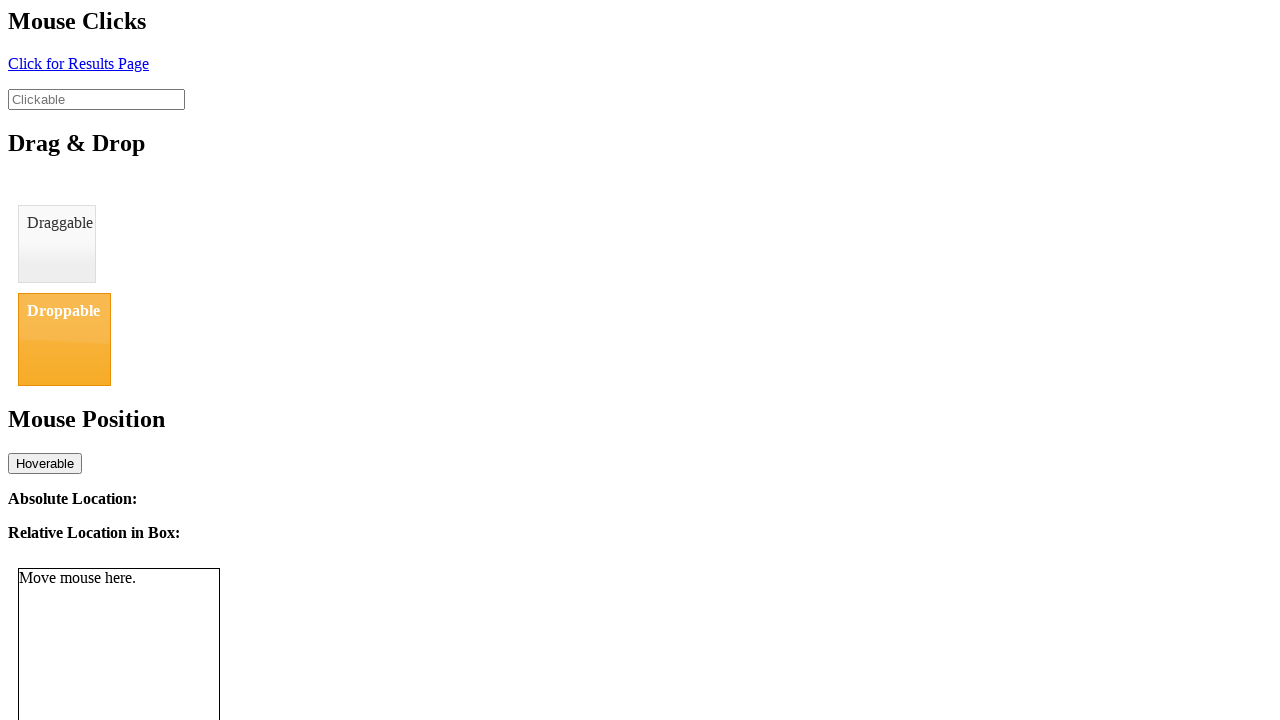

Verified that the element with id 'clickable' is present, confirming we returned to the original page
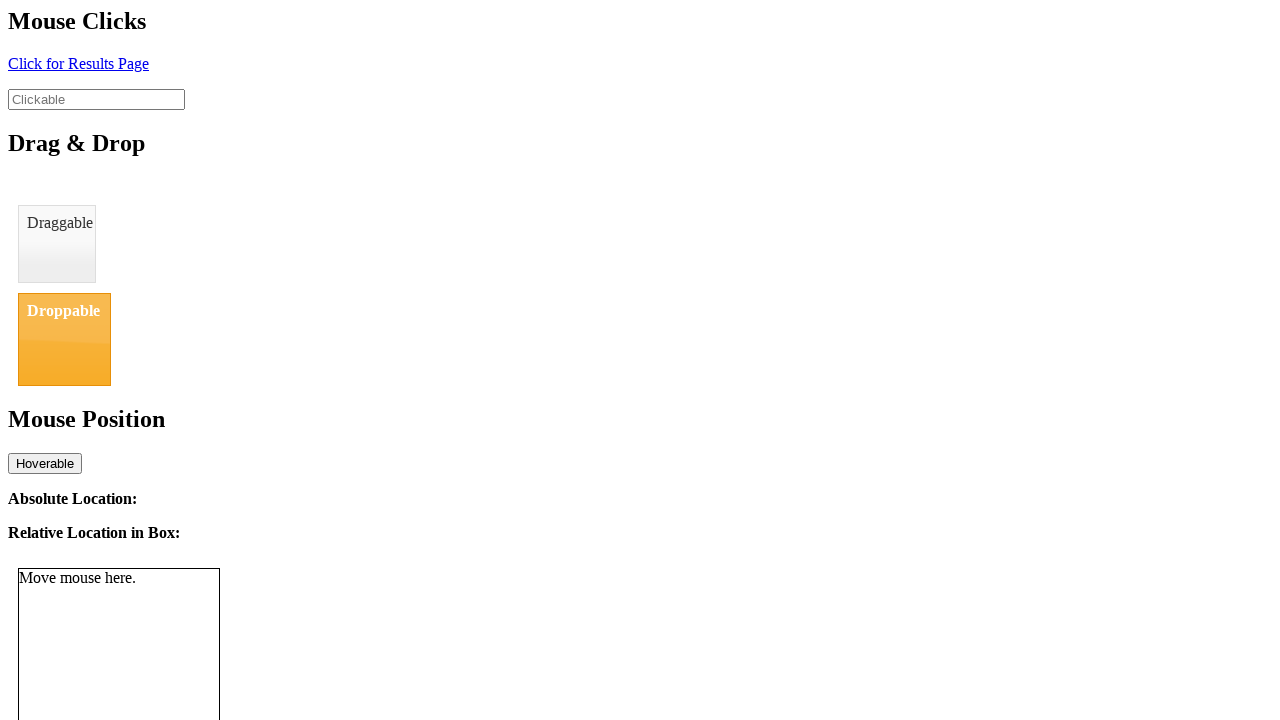

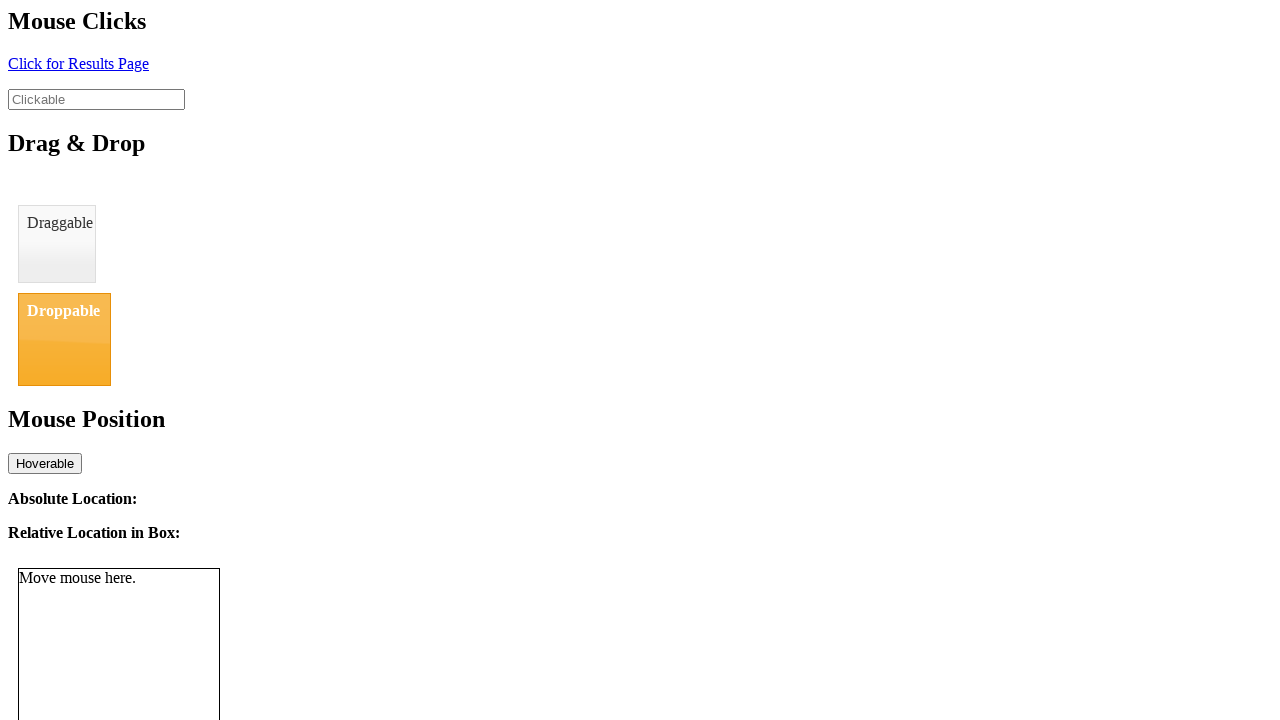